Tests Python.org search functionality by entering "pycon" in the search box and submitting the search form

Starting URL: http://www.python.org

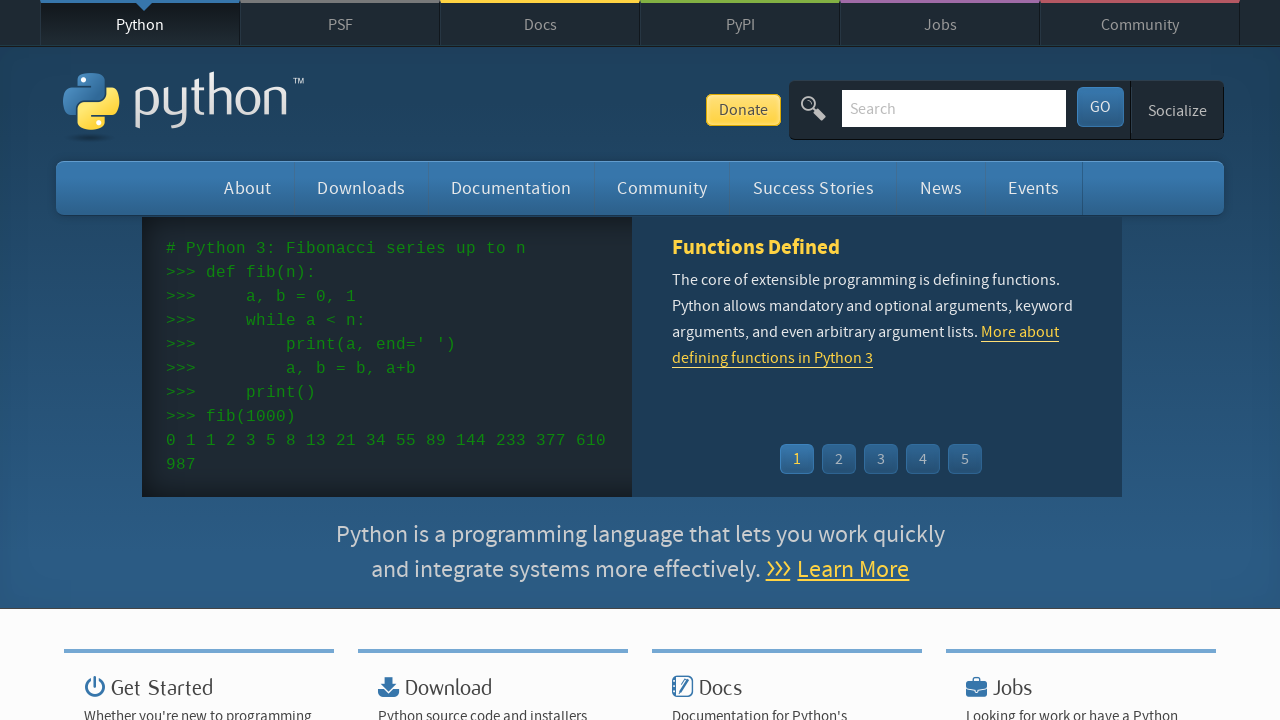

Verified page title contains 'Python'
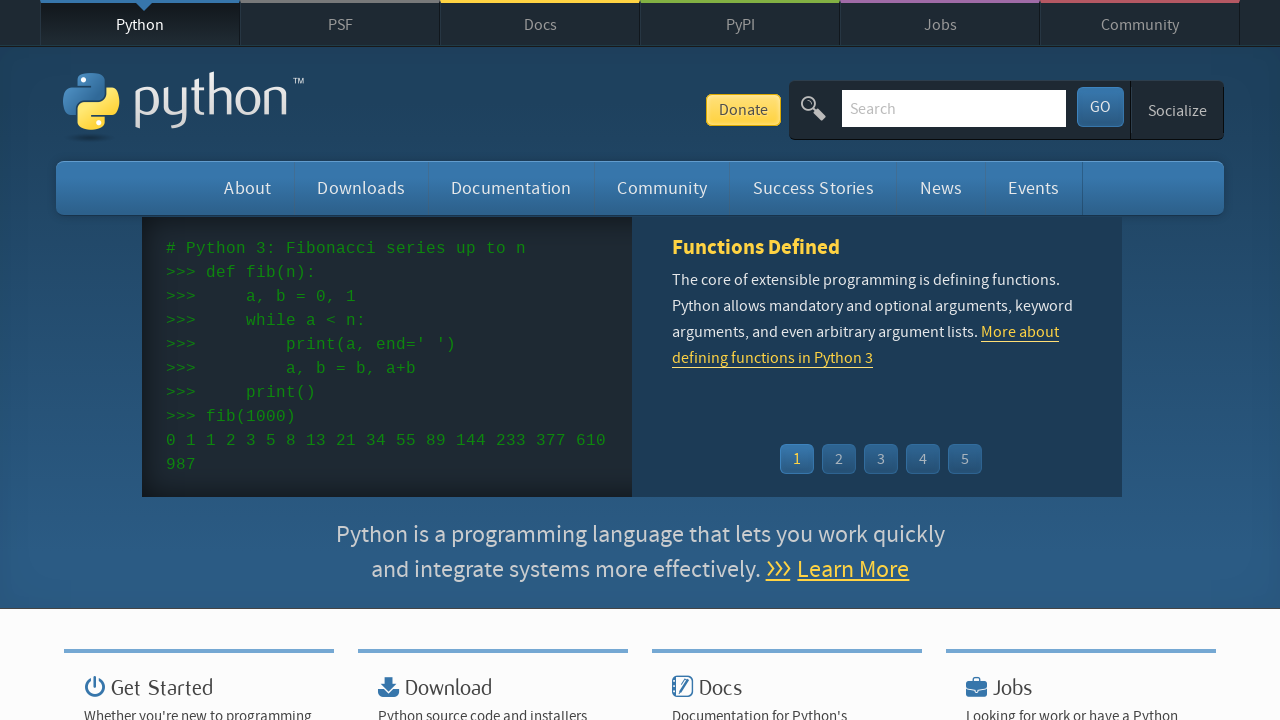

Filled search box with 'pycon' on input[name='q']
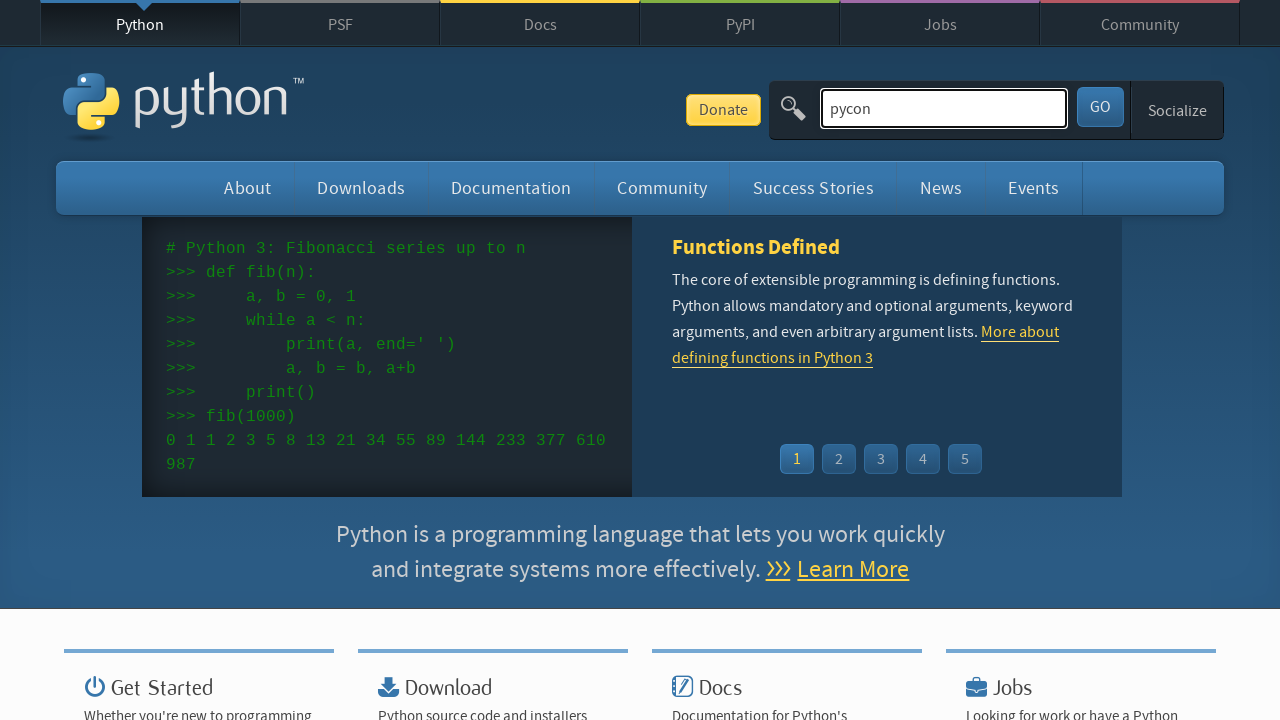

Pressed Enter to submit search form on input[name='q']
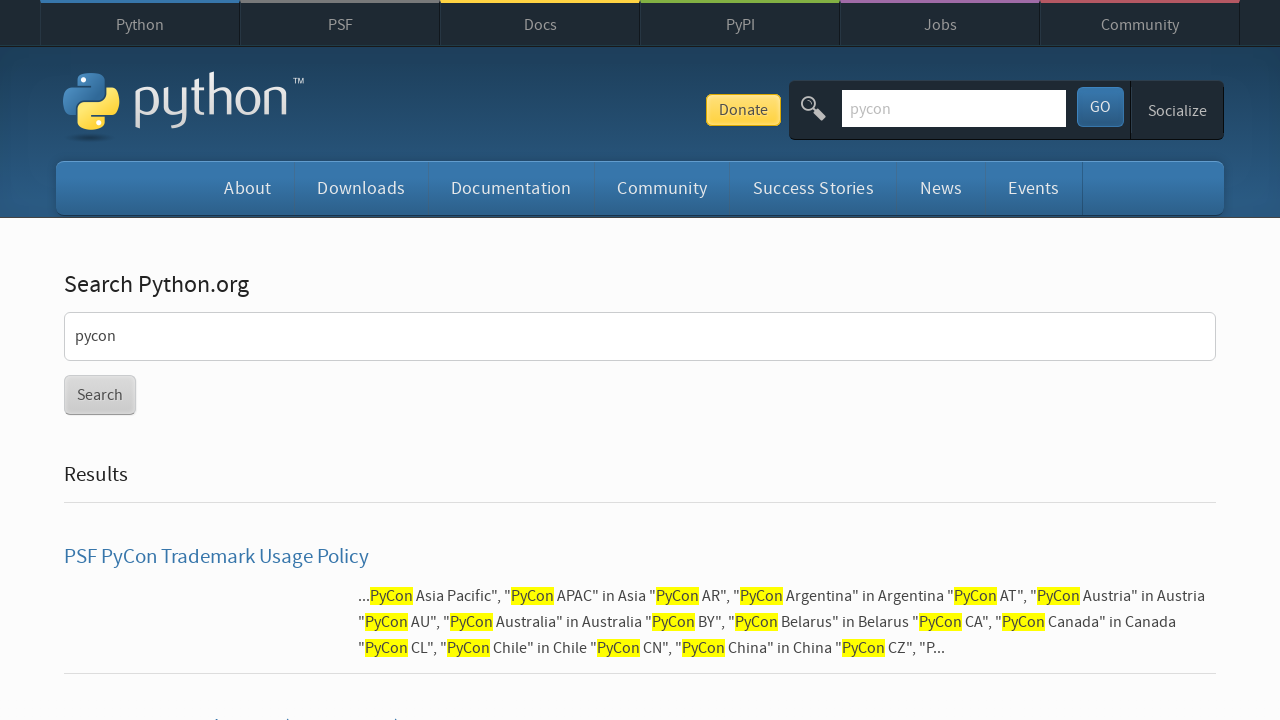

Waited for page to load and DOM content to be ready
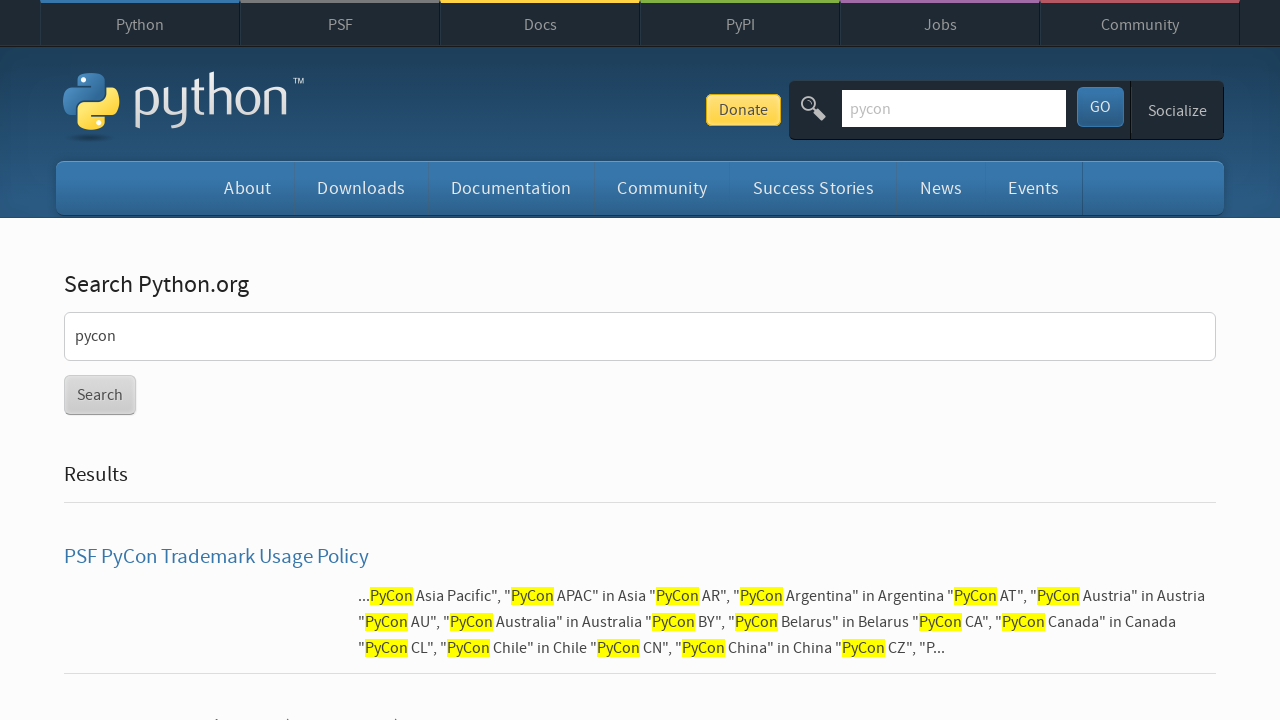

Verified search results are displayed (no 'No results found' message)
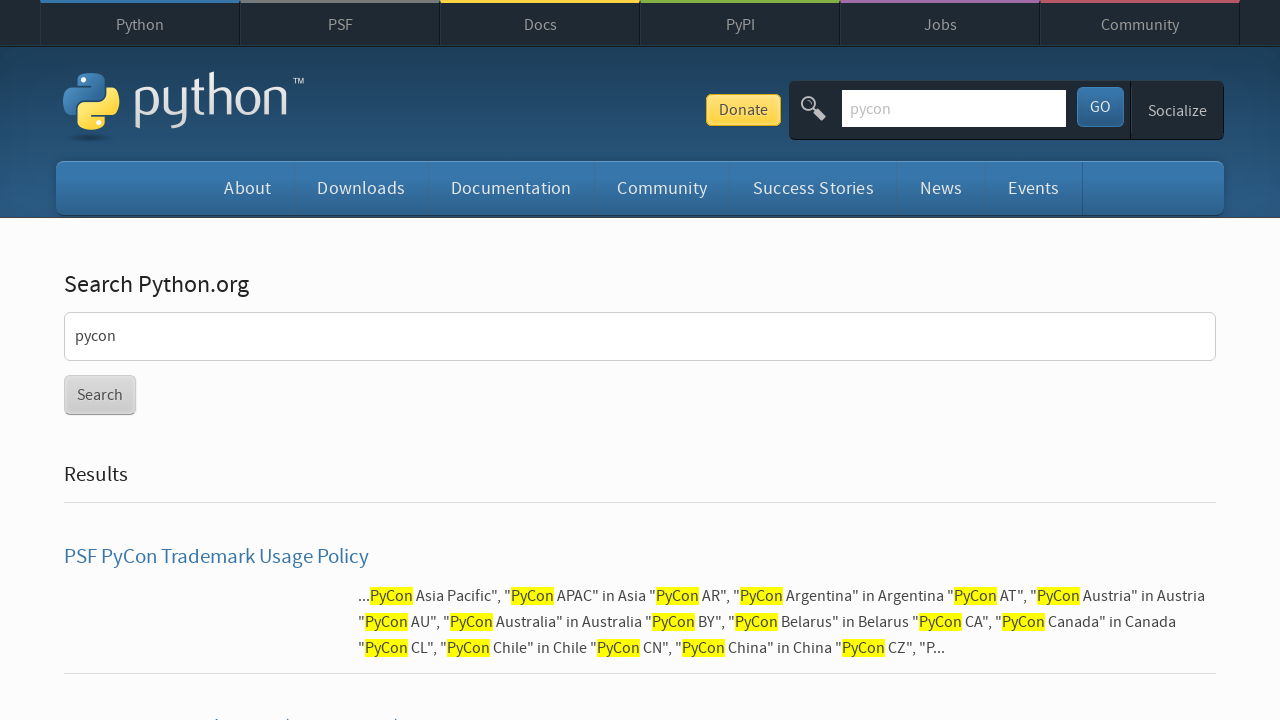

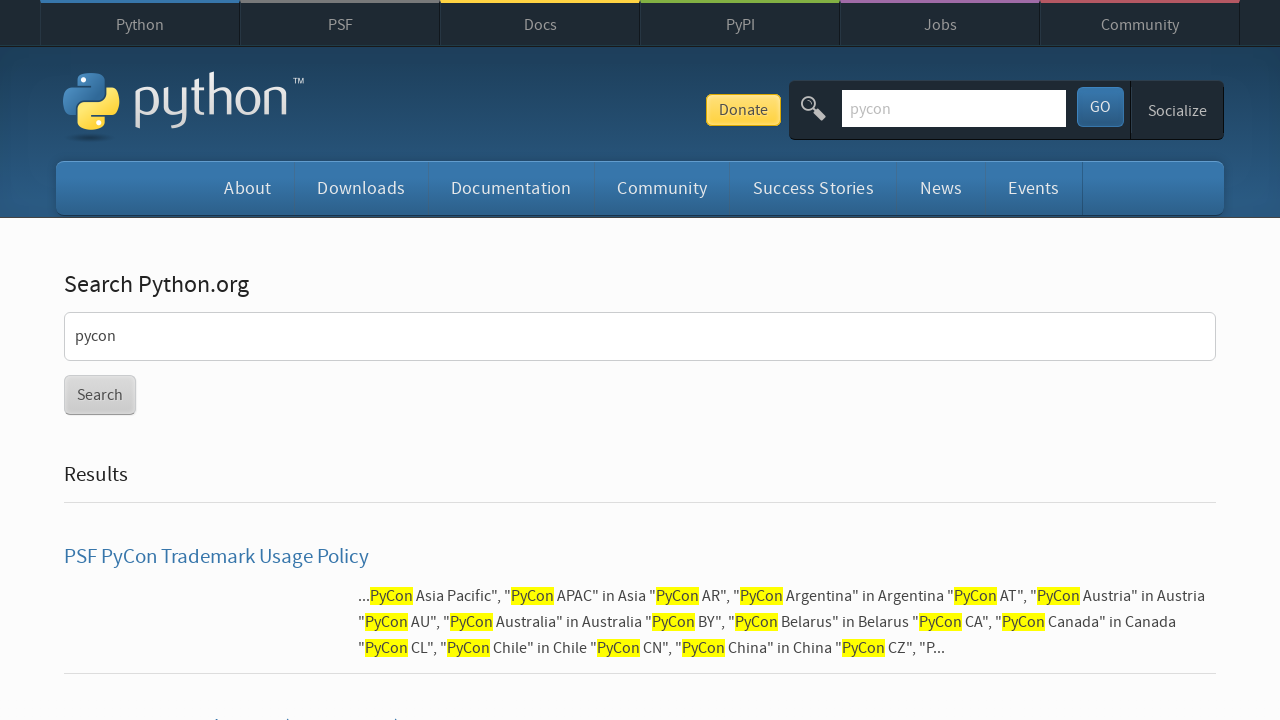